Tests text input functionality by entering text into an input field, clicking a button, and verifying the button text updates to the entered value

Starting URL: http://uitestingplayground.com/textinput

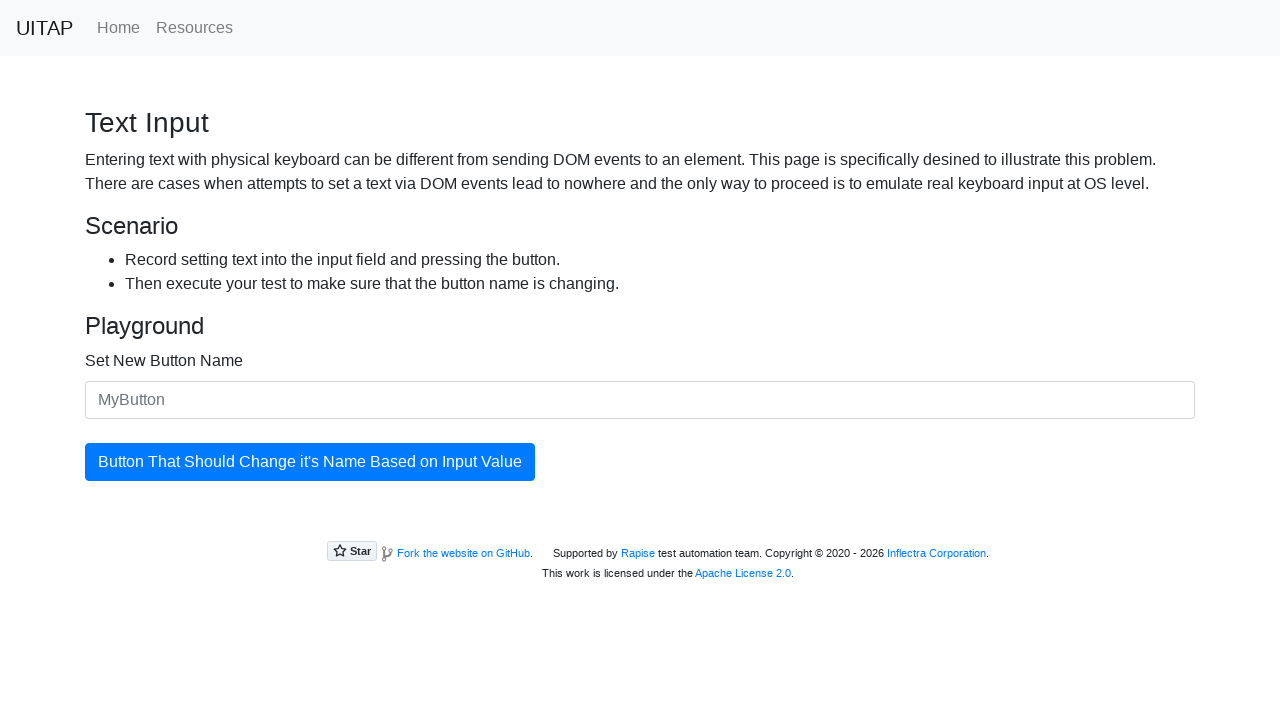

Entered 'SkyPro' into the input field on #newButtonName
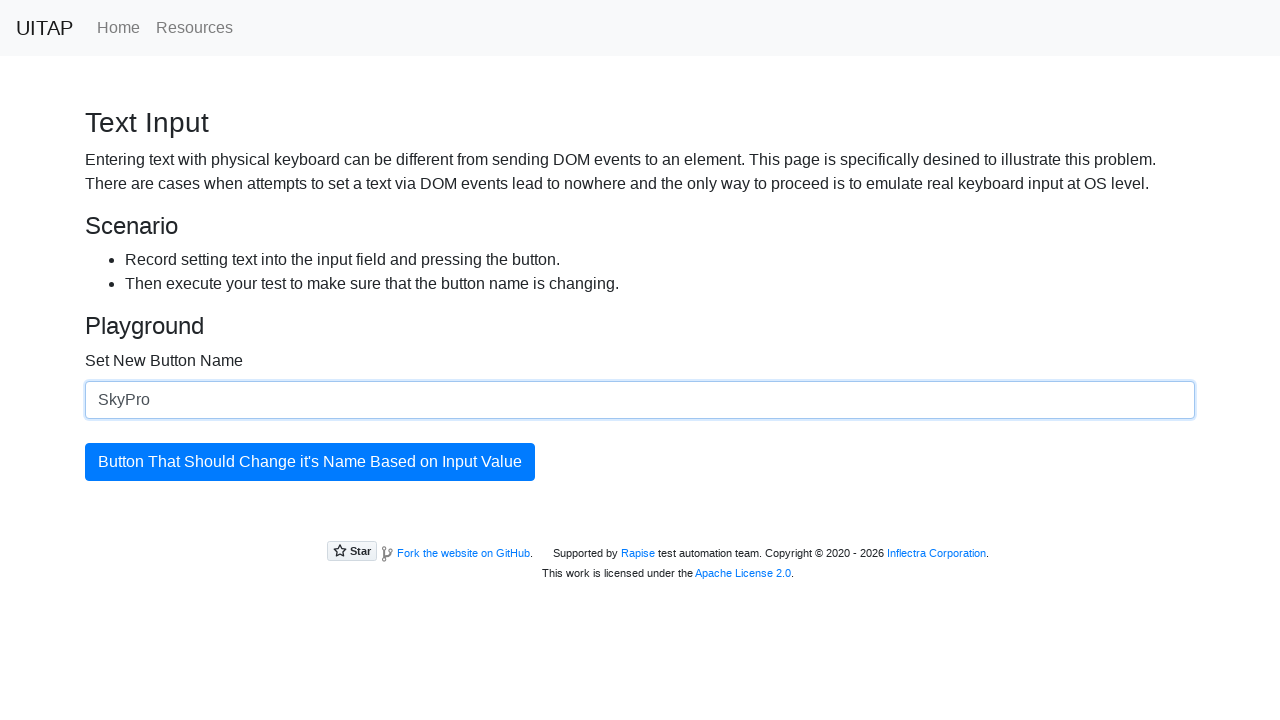

Clicked the blue button to update it with entered text at (310, 462) on #updatingButton
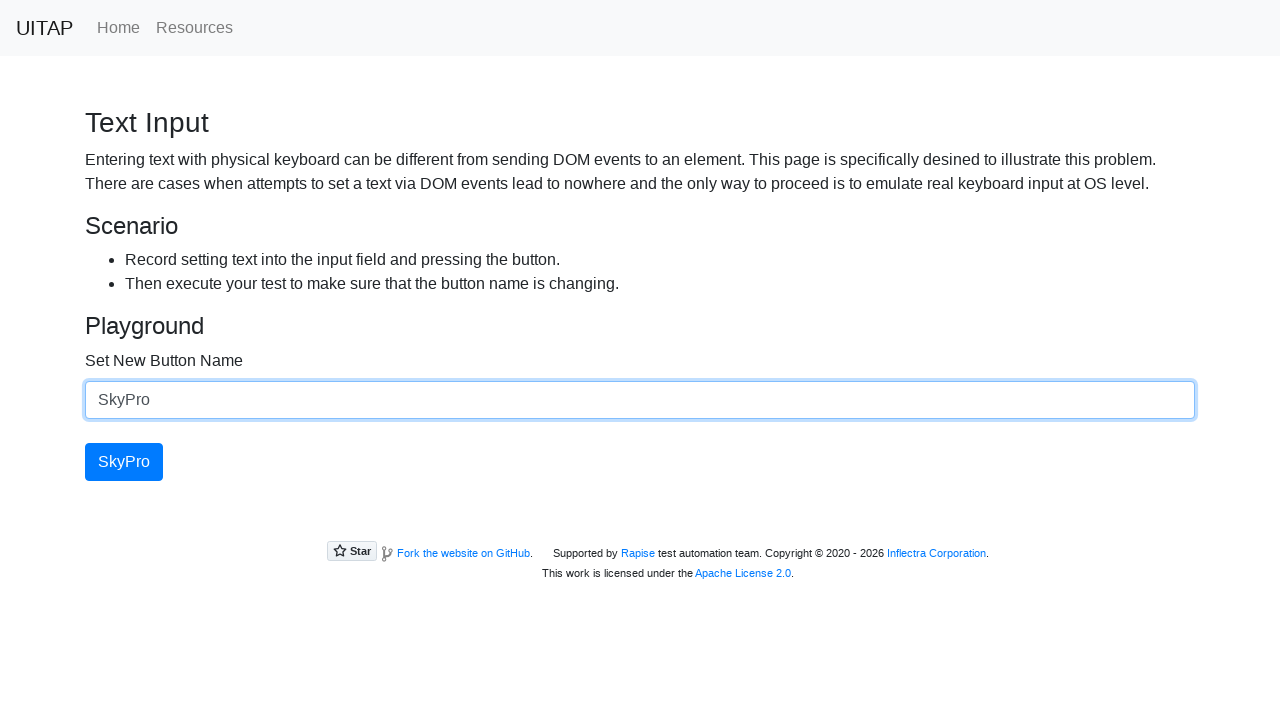

Verified button text updated to 'SkyPro'
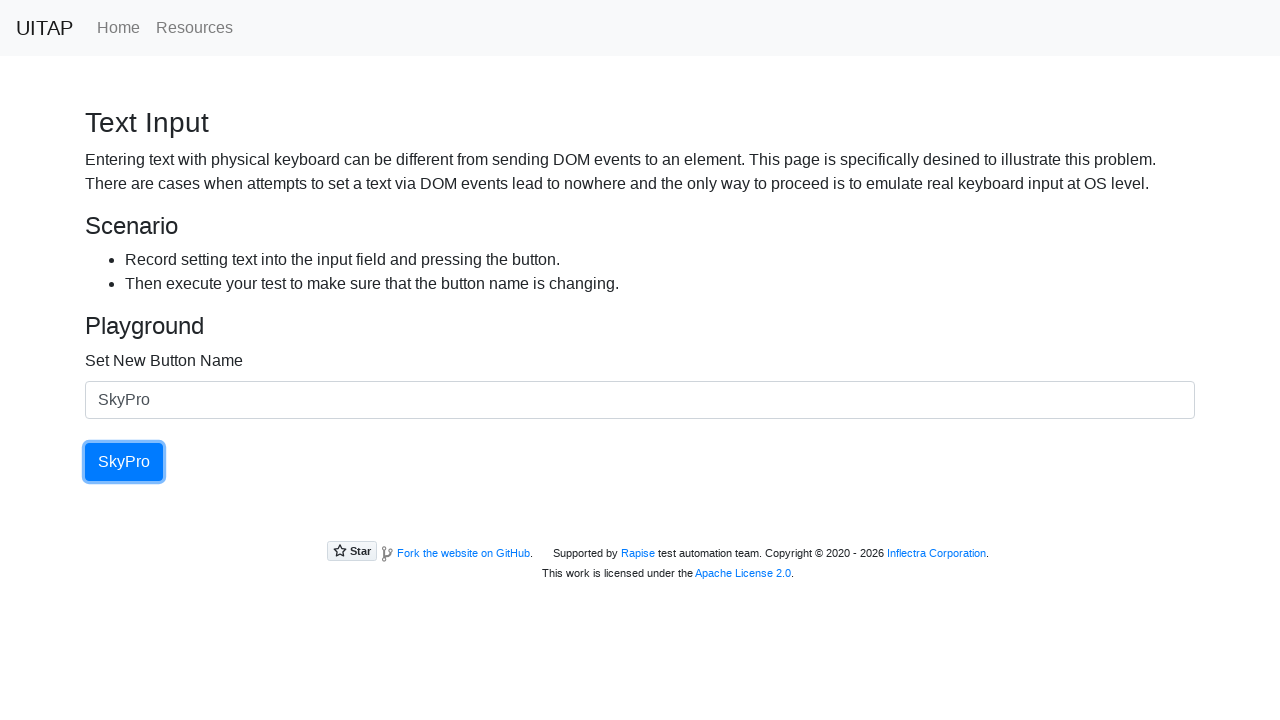

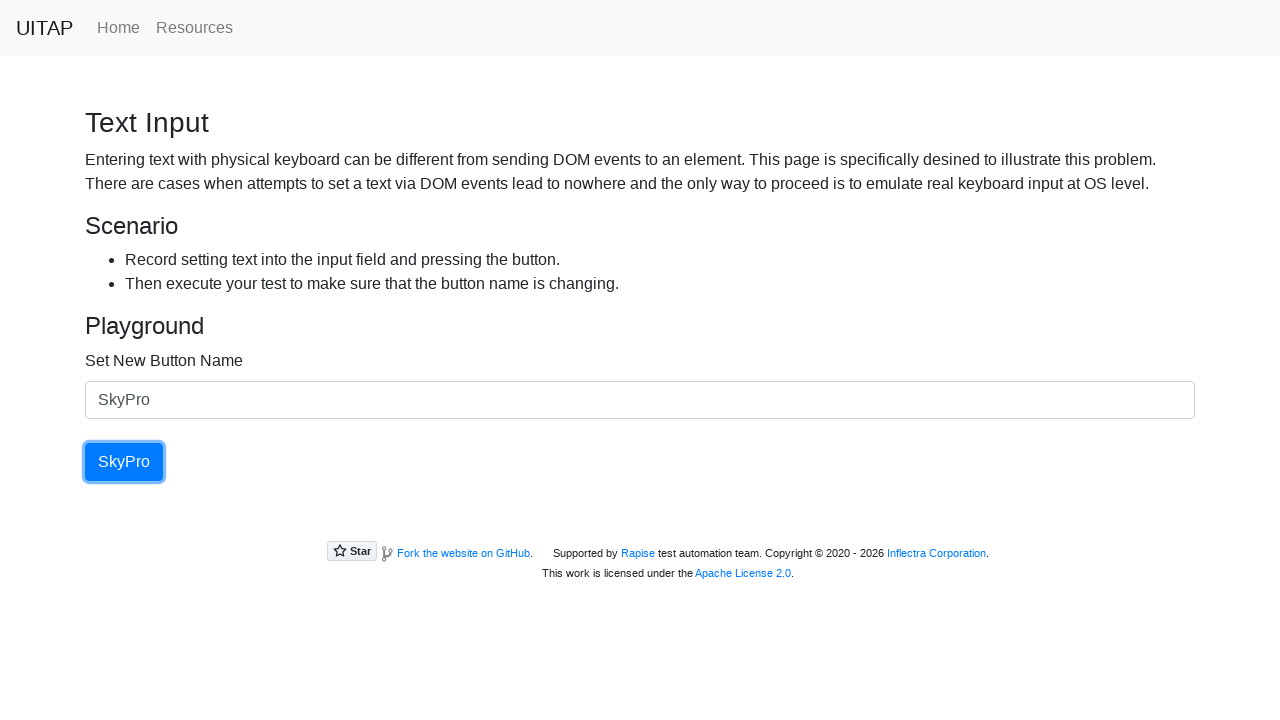